Tests double-clicking the clear/reset button when all fields are empty to verify it fills fields with zeros

Starting URL: https://do.tusur.ru/qa-test2/

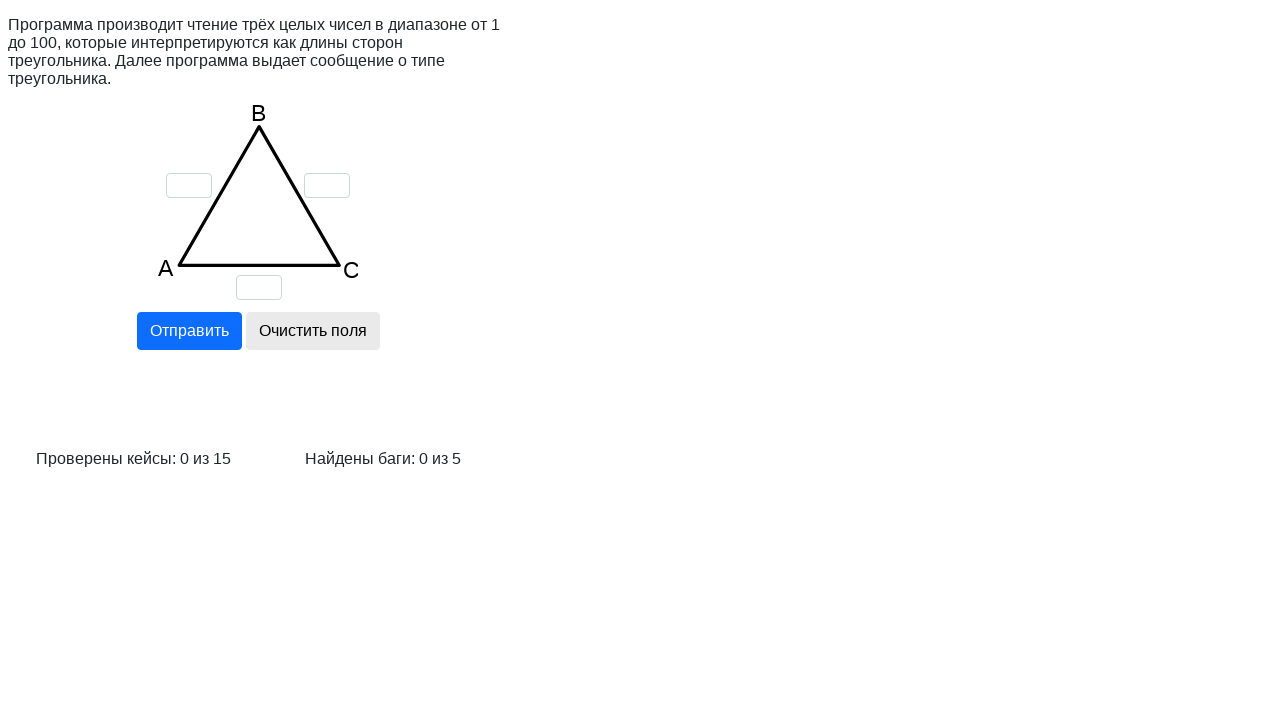

Cleared field 'a' on input[name='a']
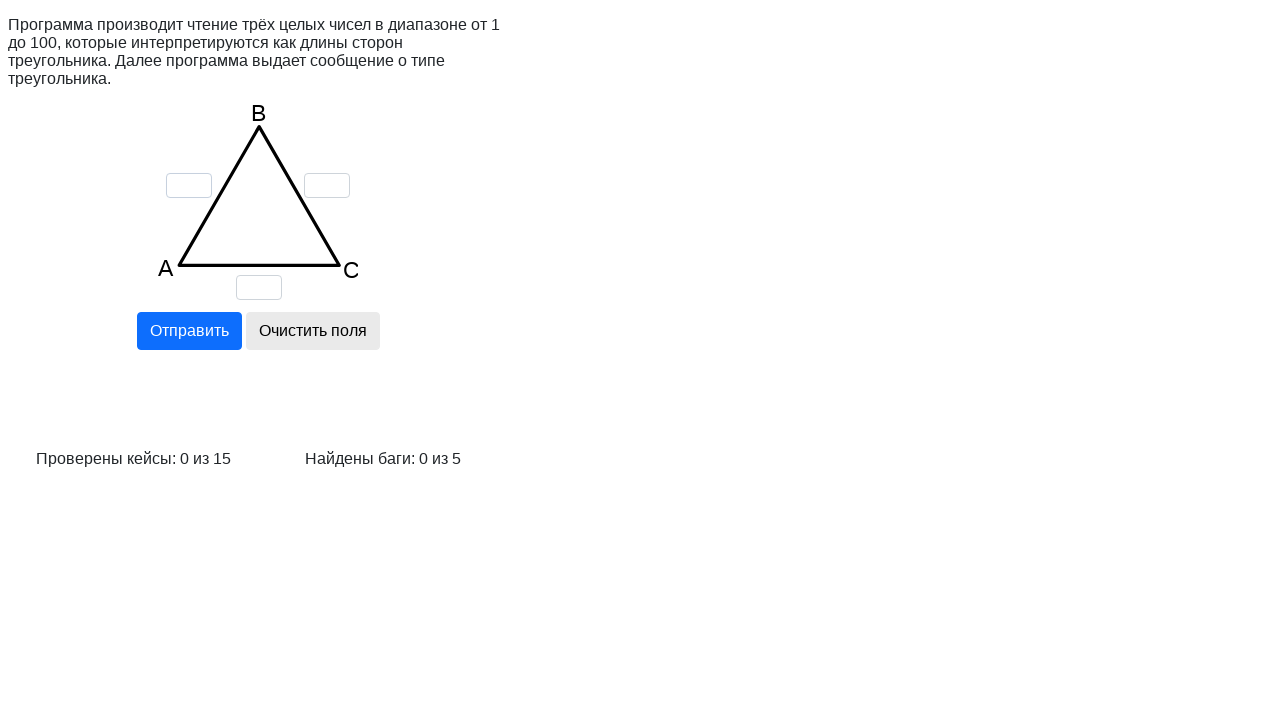

Cleared field 'b' on input[name='b']
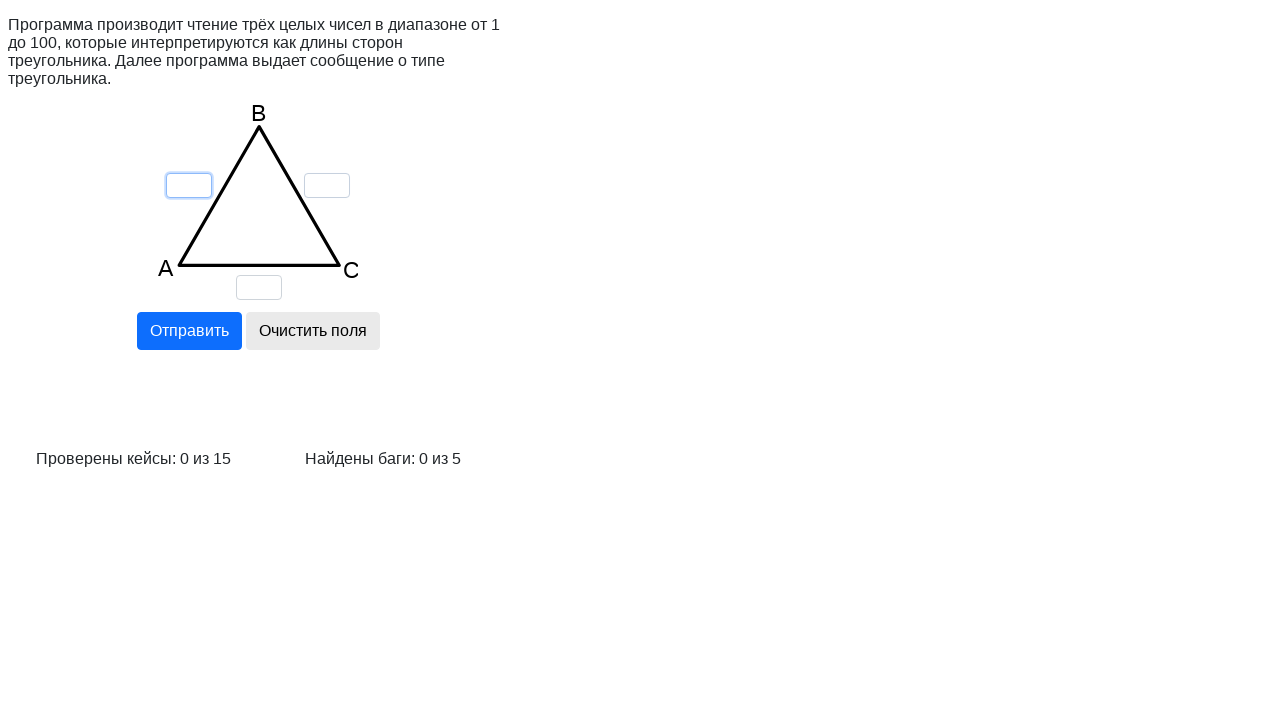

Cleared field 'c' on input[name='c']
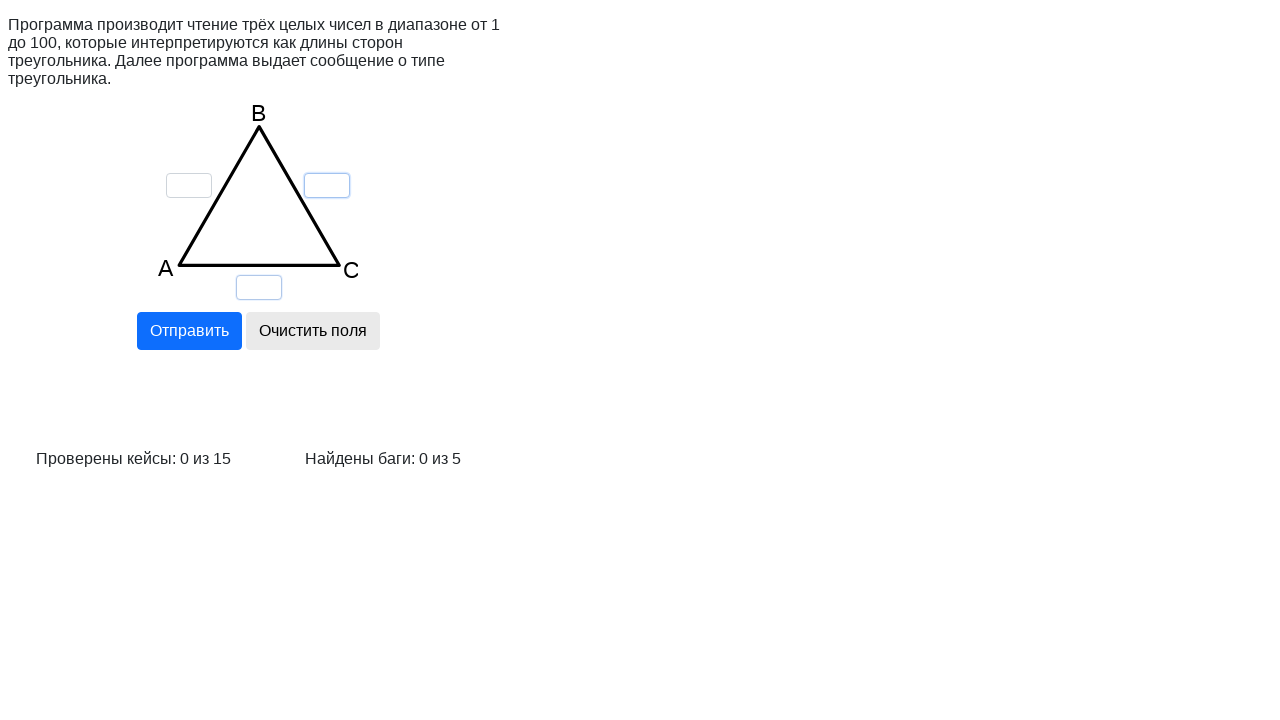

Clicked reset button (first click) at (312, 331) on input[name='reset']
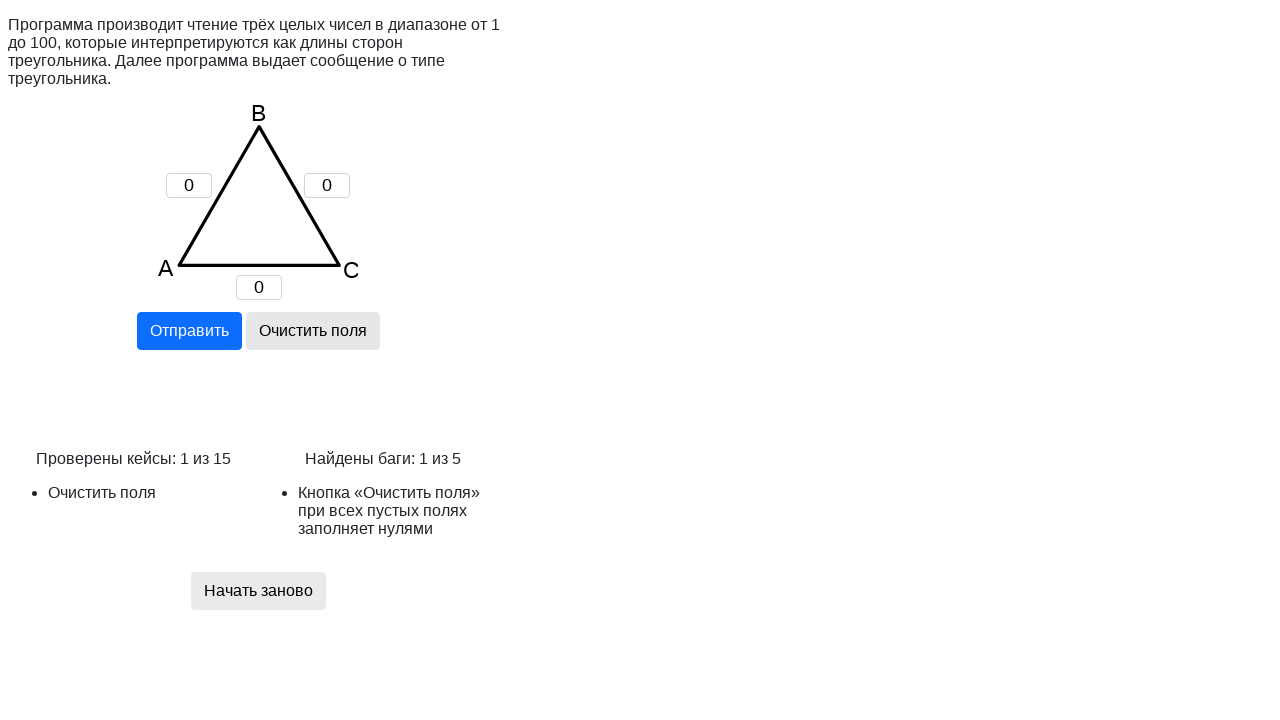

Clicked reset button (second click - double-click action) at (312, 331) on input[name='reset']
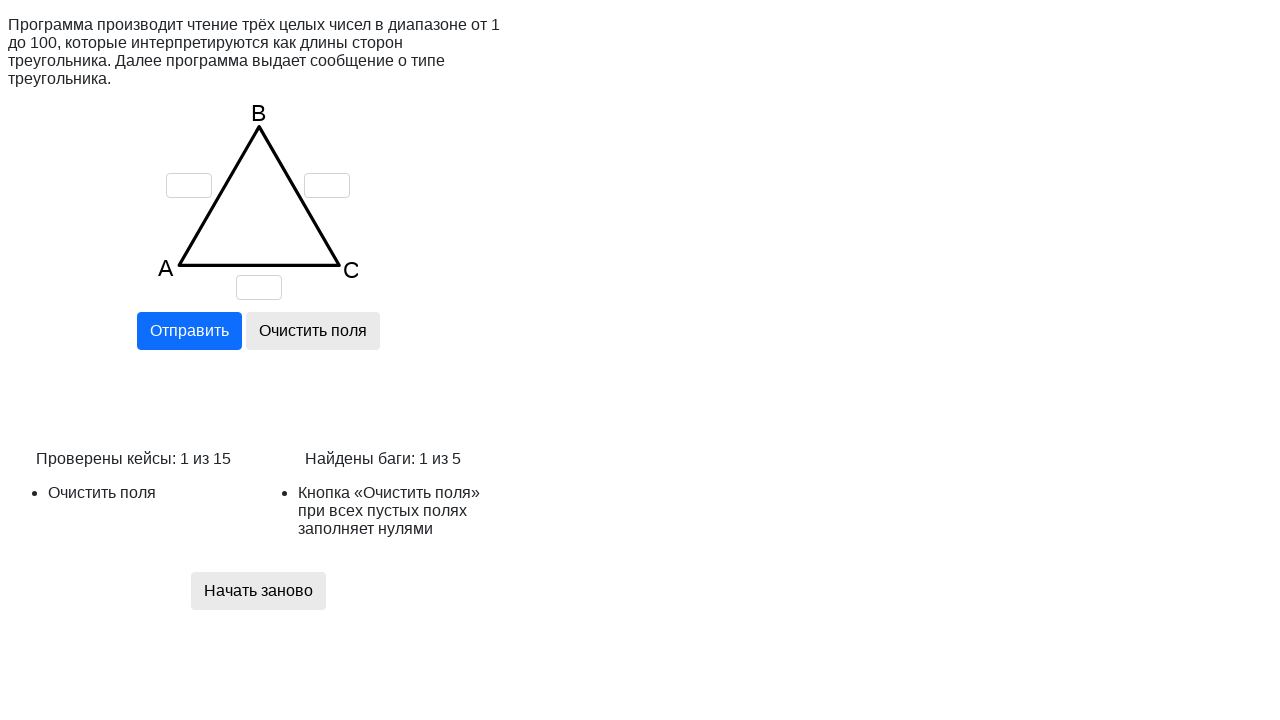

Result message appeared confirming fields filled with zeros when all fields are empty
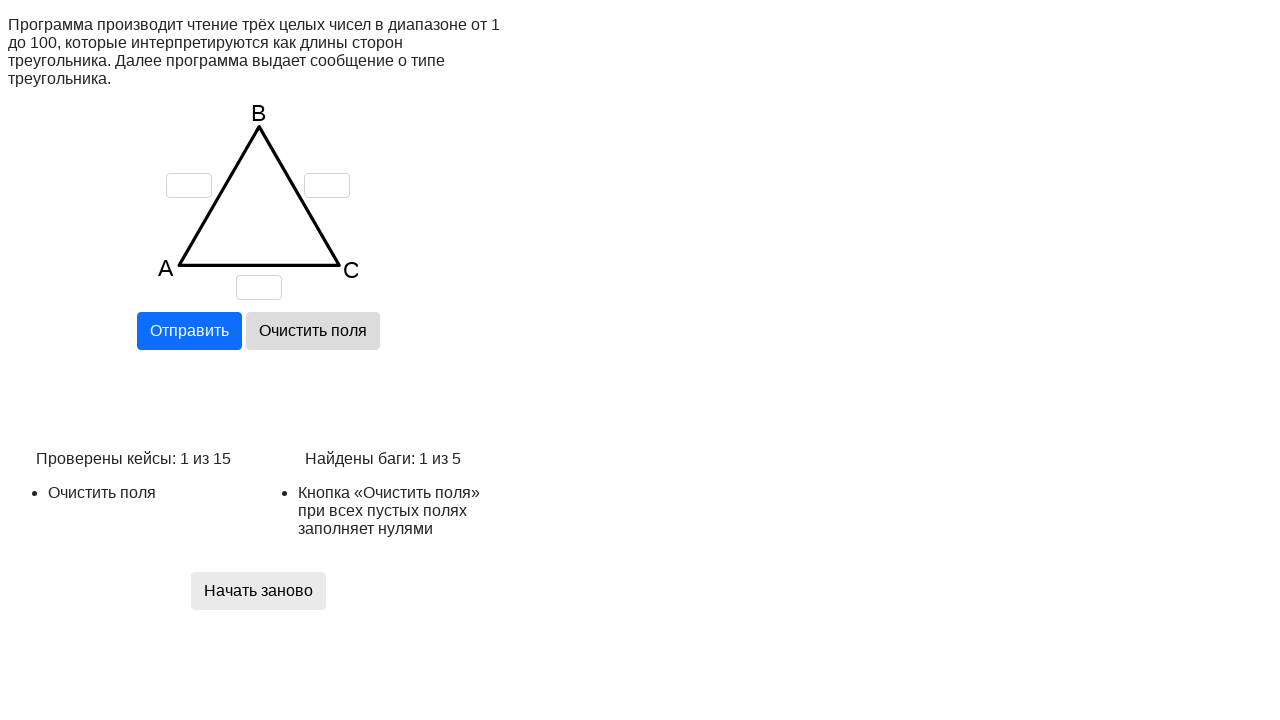

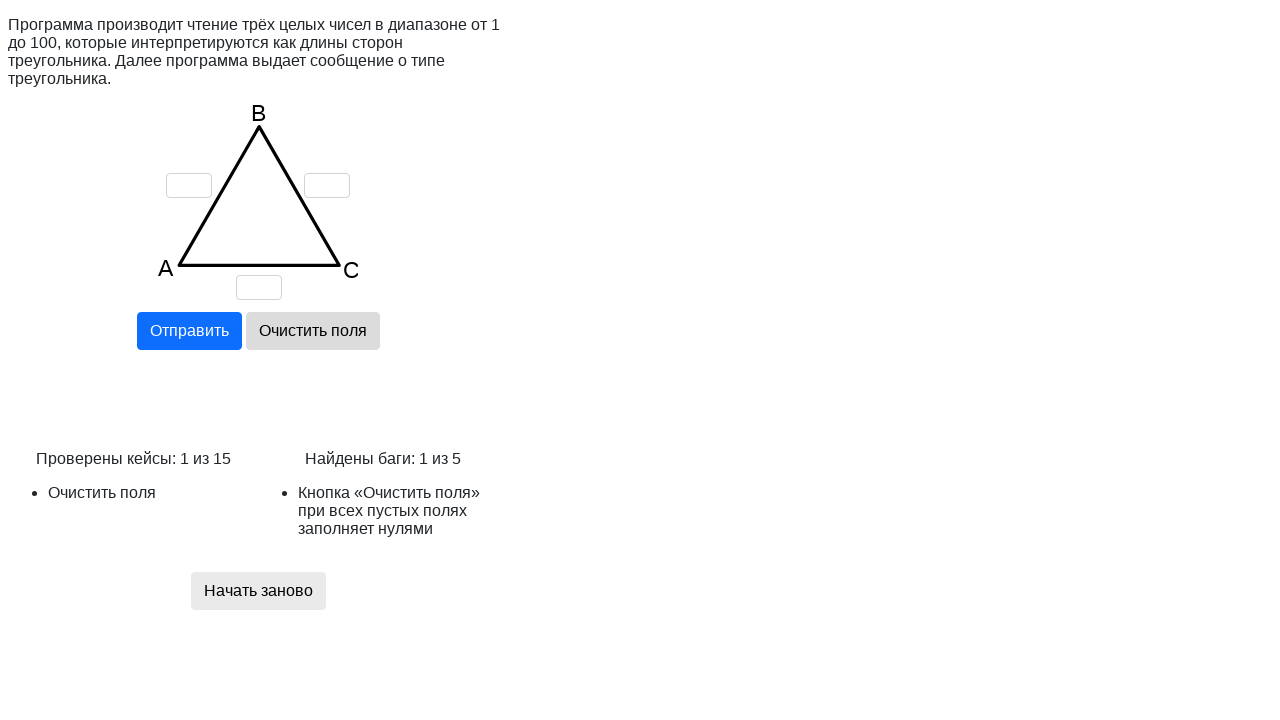